Tests user registration and login flow on sharelane.com by creating a new account with user details and then logging in with the created credentials

Starting URL: http://sharelane.com/cgi-bin/main.py

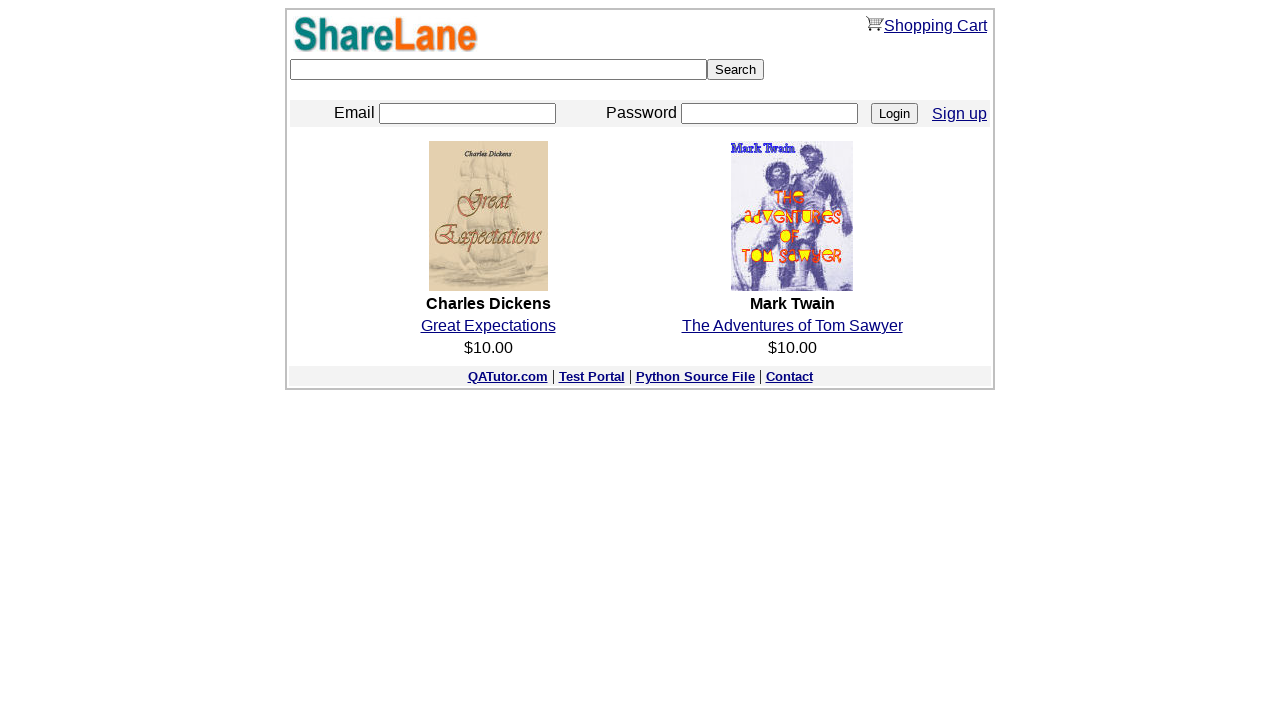

Clicked SignUp link at (960, 113) on xpath=/html/body/center/table/tbody/tr[3]/td/table/tbody/tr/td[4]/a
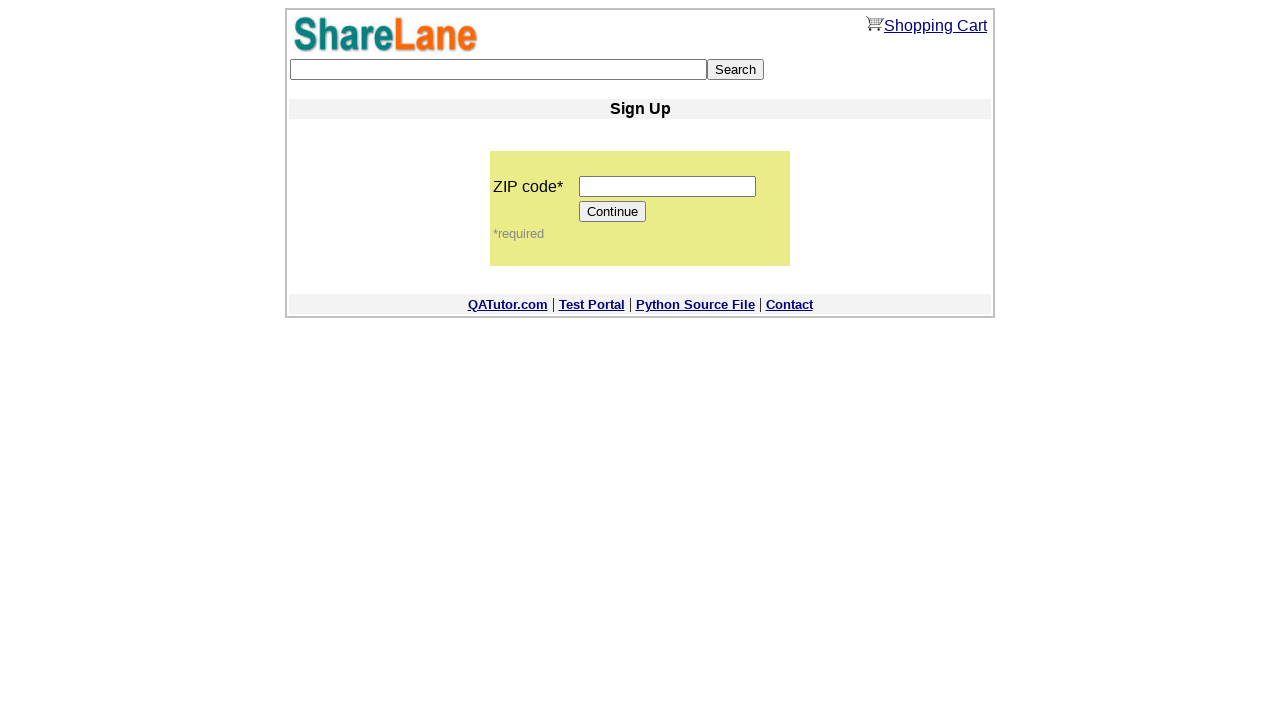

Entered zip code '123456' on xpath=/html/body/center/table/tbody/tr[5]/td/table/tbody/tr[2]/td/table/tbody/tr
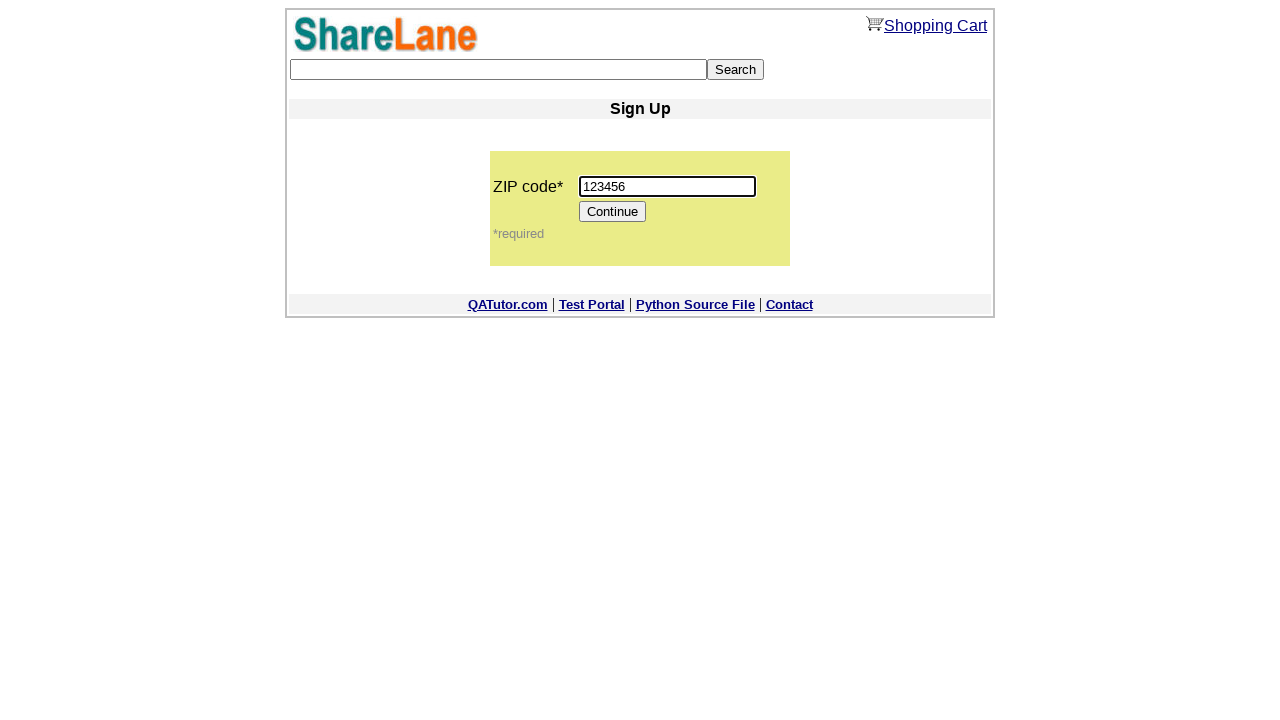

Clicked Continue button at (613, 212) on xpath=/html/body/center/table/tbody/tr[5]/td/table/tbody/tr[2]/td/table/tbody/tr
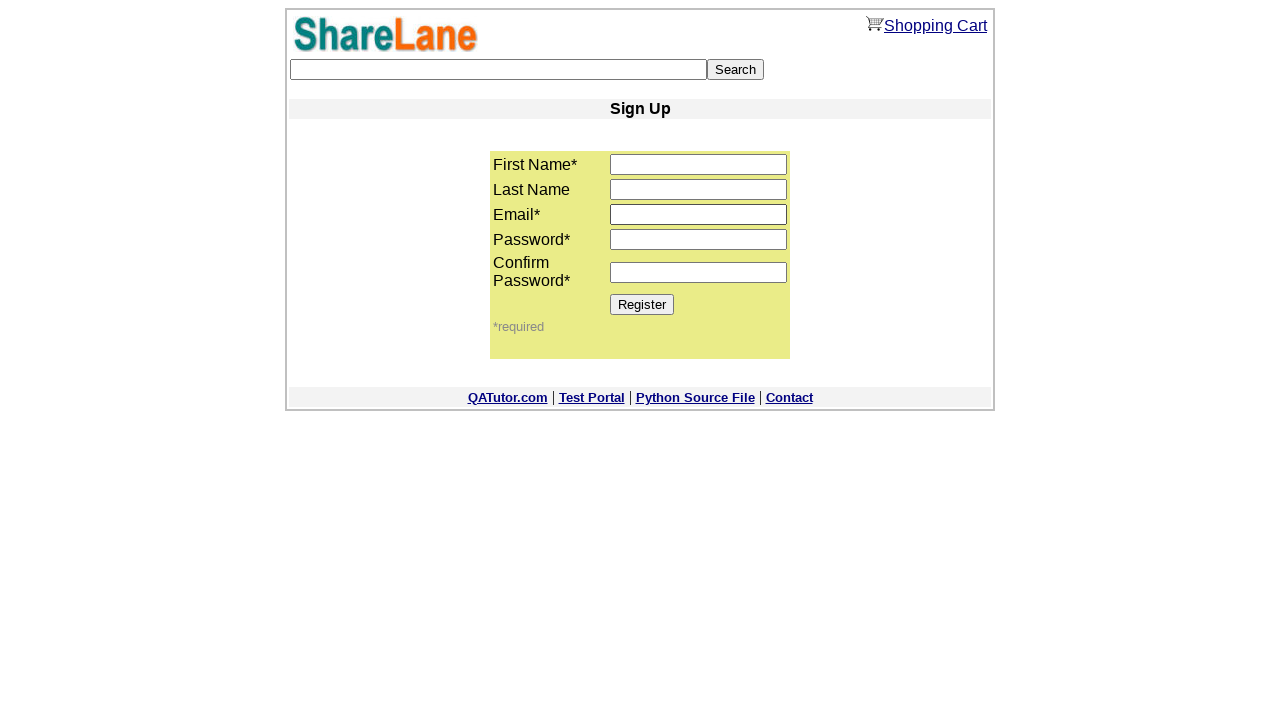

Entered first name 'Nika' on xpath=/html/body/center/table/tbody/tr[5]/td/table/tbody/tr[2]/td/table/tbody/tr
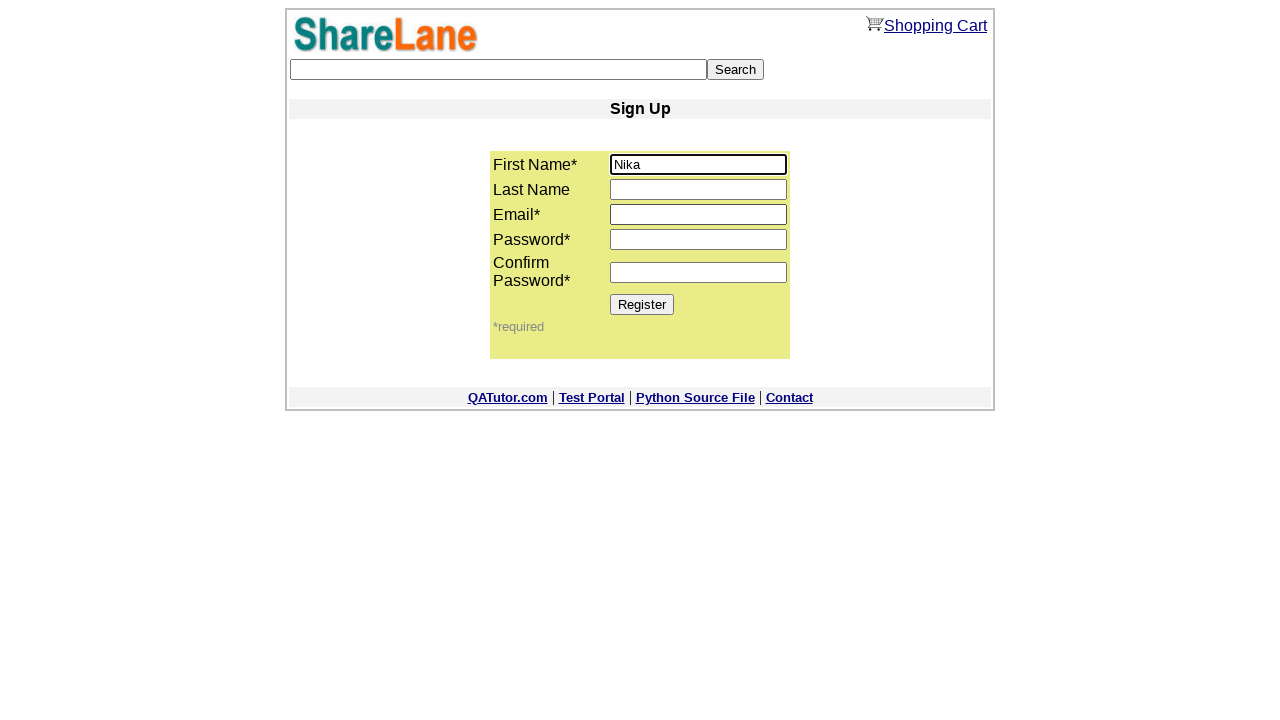

Entered last name 'Popova' on xpath=/html/body/center/table/tbody/tr[5]/td/table/tbody/tr[2]/td/table/tbody/tr
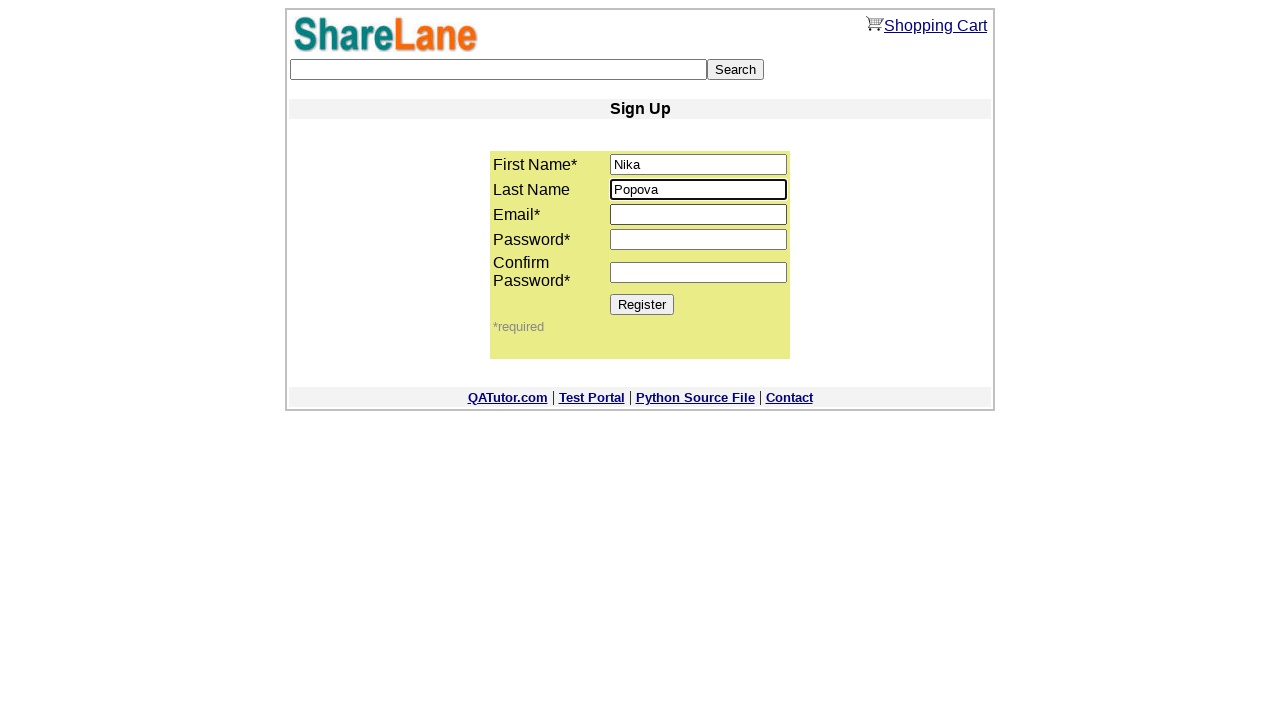

Entered email 'testuser456@example.com' on xpath=/html/body/center/table/tbody/tr[5]/td/table/tbody/tr[2]/td/table/tbody/tr
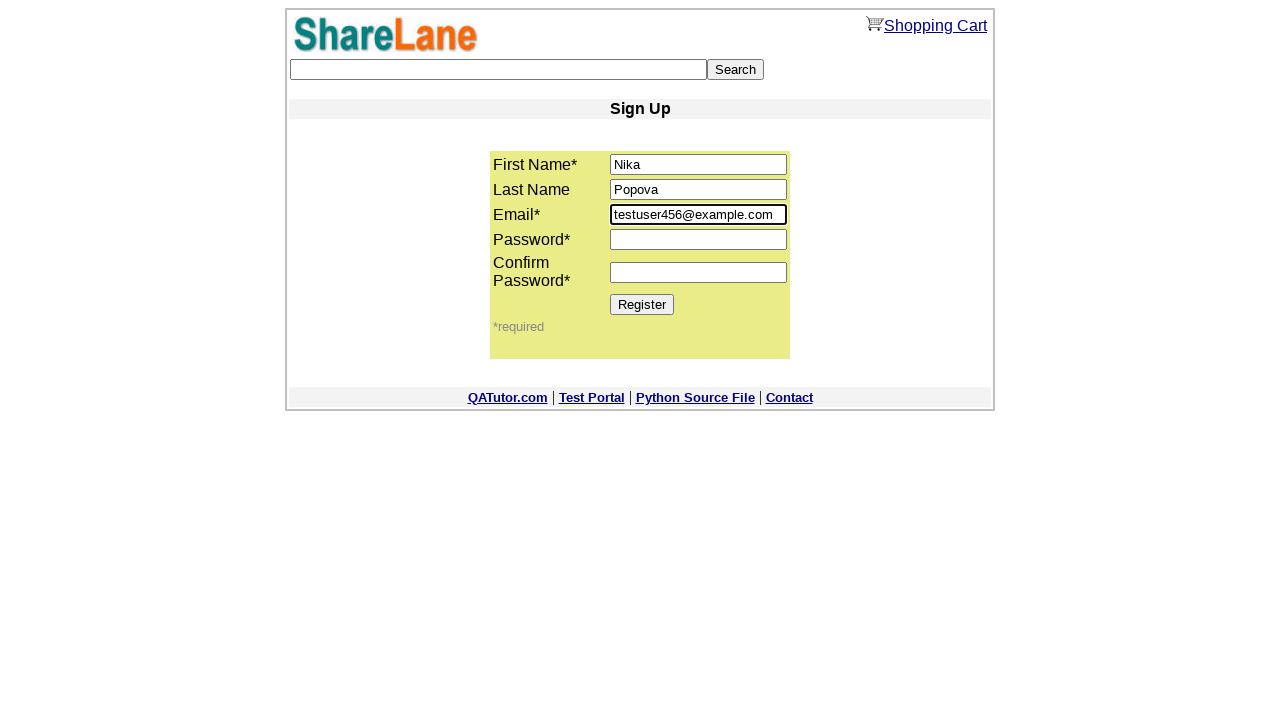

Entered password on xpath=/html/body/center/table/tbody/tr[5]/td/table/tbody/tr[2]/td/table/tbody/tr
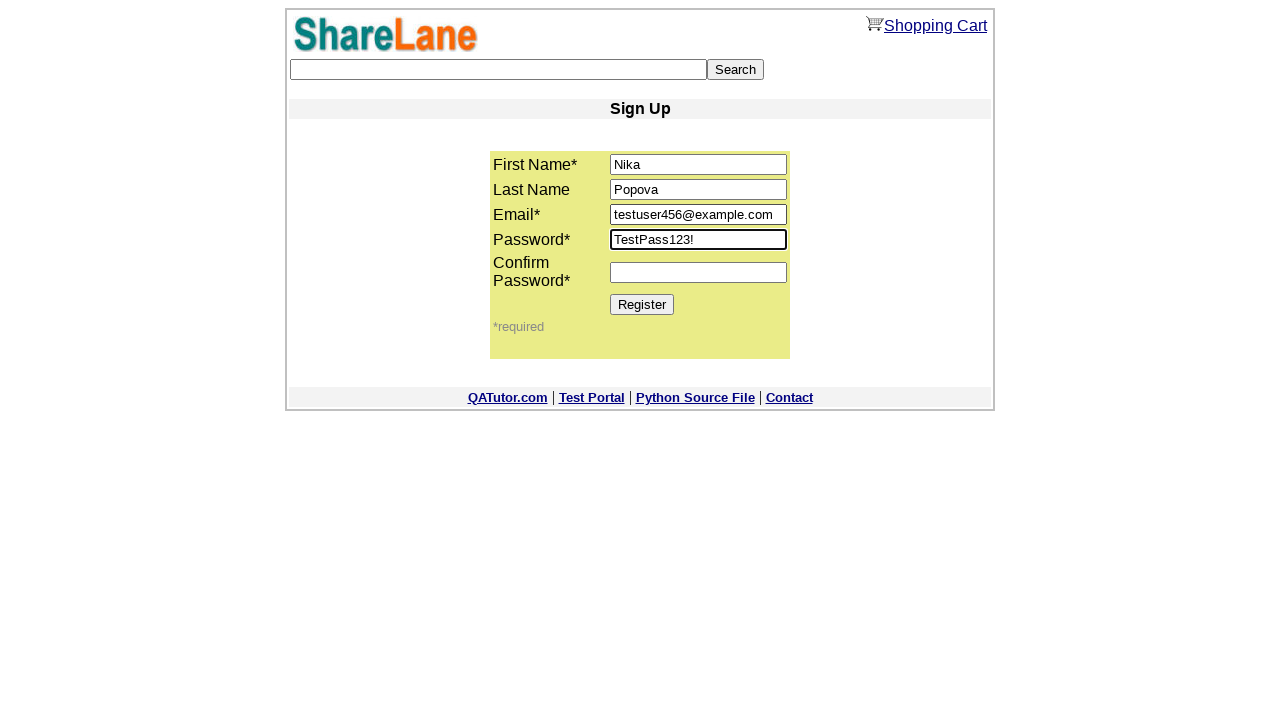

Confirmed password on xpath=/html/body/center/table/tbody/tr[5]/td/table/tbody/tr[2]/td/table/tbody/tr
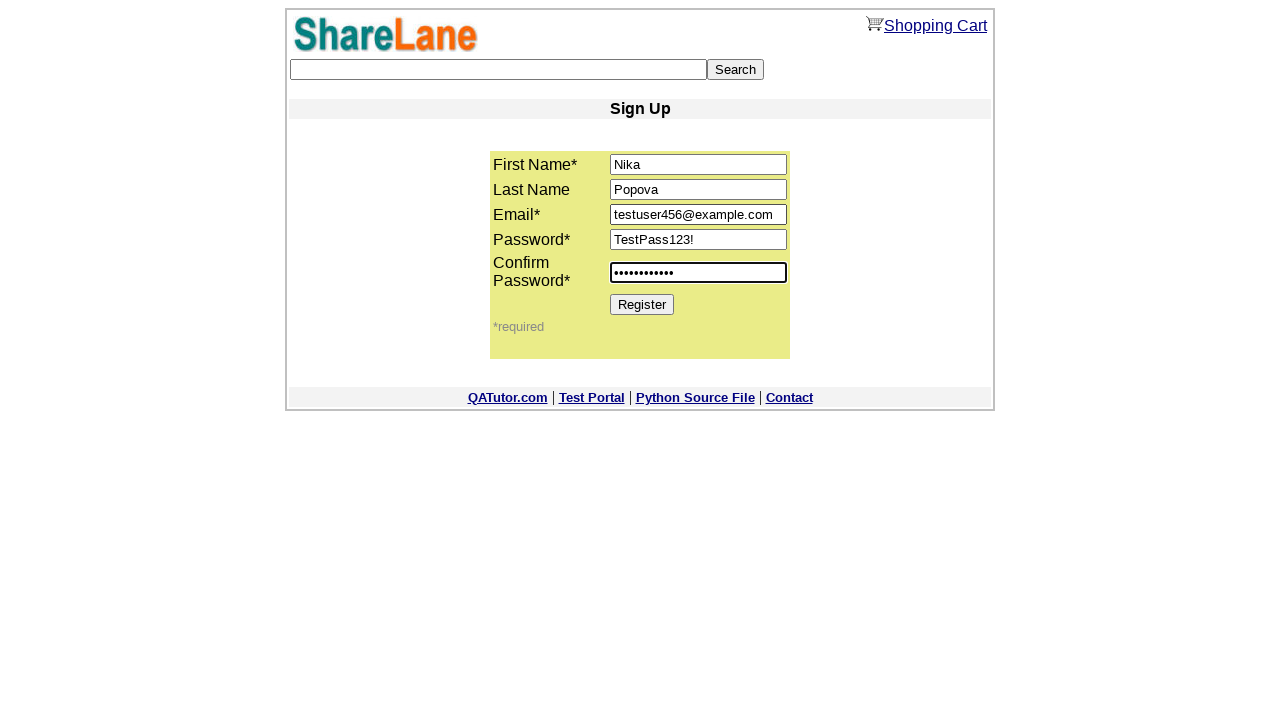

Clicked Register button at (642, 304) on xpath=/html/body/center/table/tbody/tr[5]/td/table/tbody/tr[2]/td/table/tbody/tr
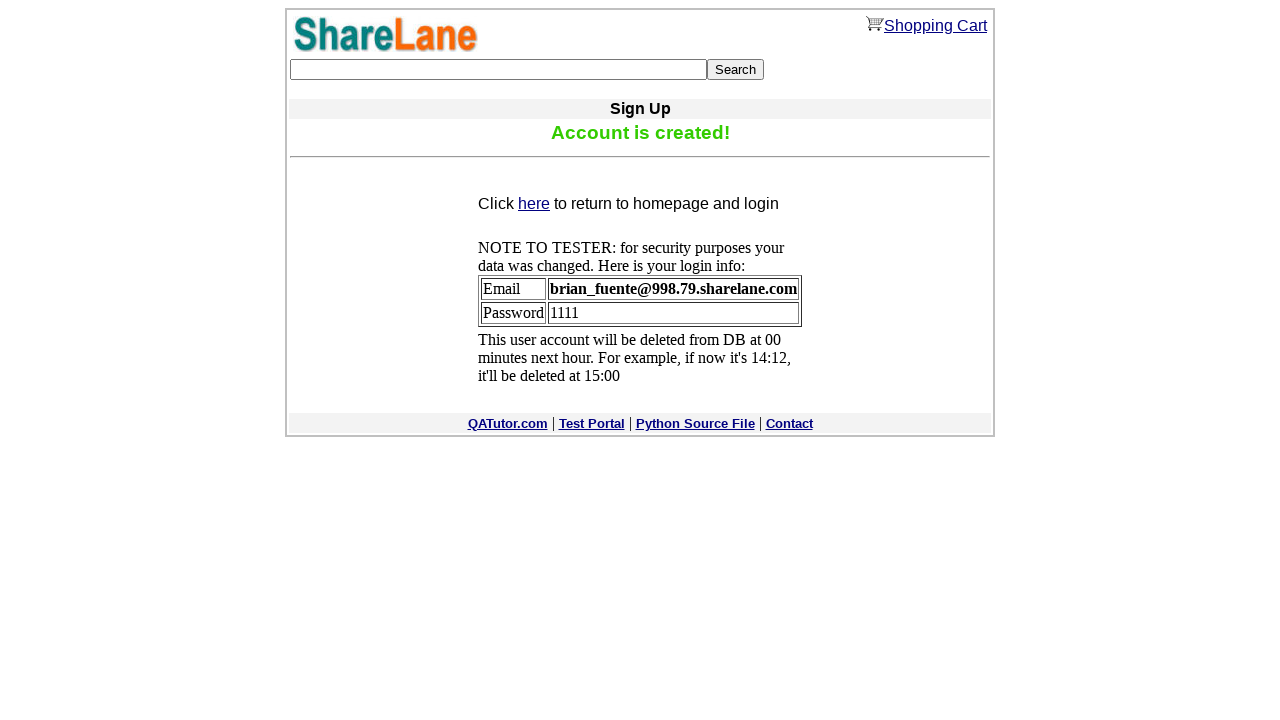

Retrieved generated email for login: brian_fuente@998.79.sharelane.com
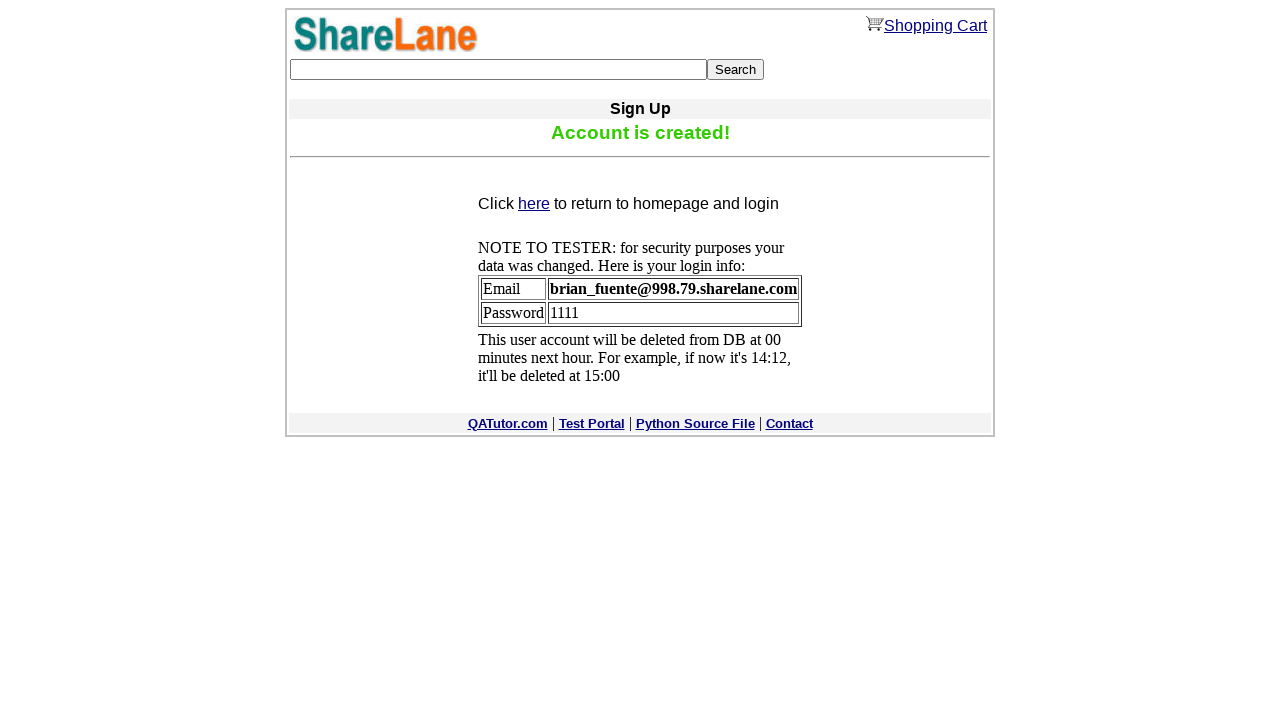

Clicked 'here' link to navigate to login page at (534, 204) on xpath=/html/body/center/table/tbody/tr[6]/td/table/tbody/tr[2]/td/p/a
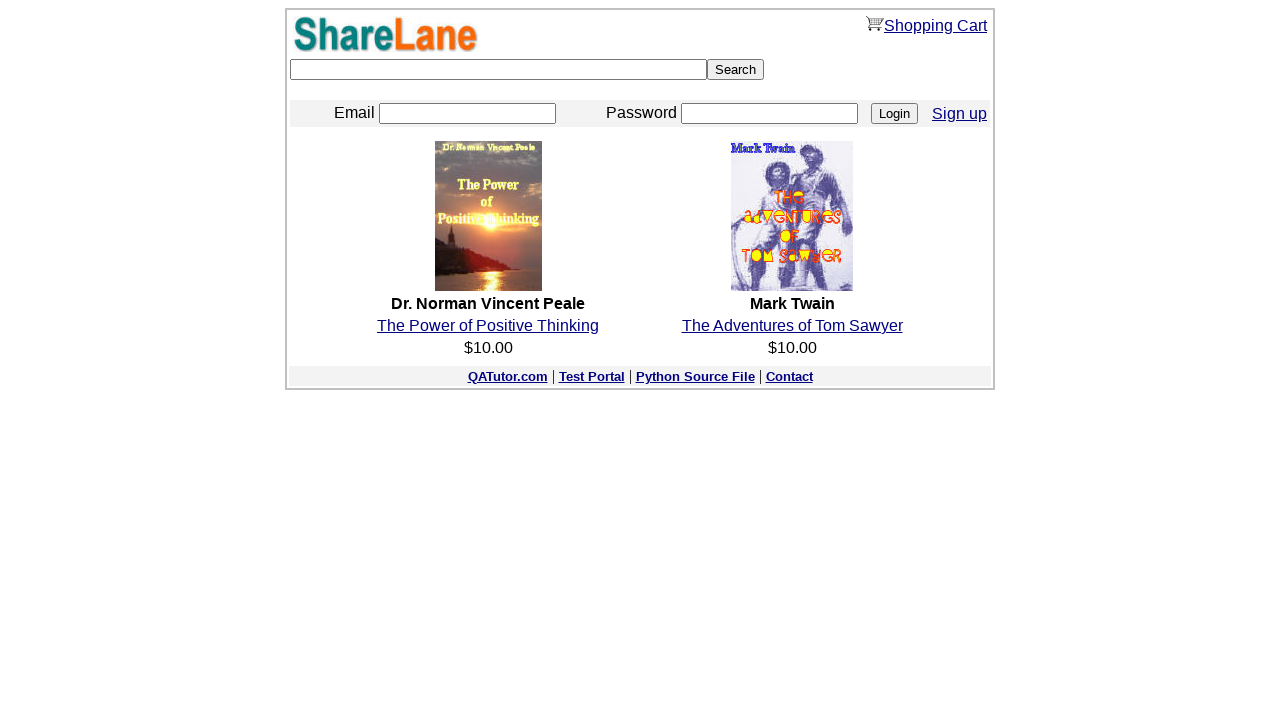

Entered generated email in login field on xpath=/html/body/center/table/tbody/tr[3]/td/table/tbody/tr/td[1]/p/input
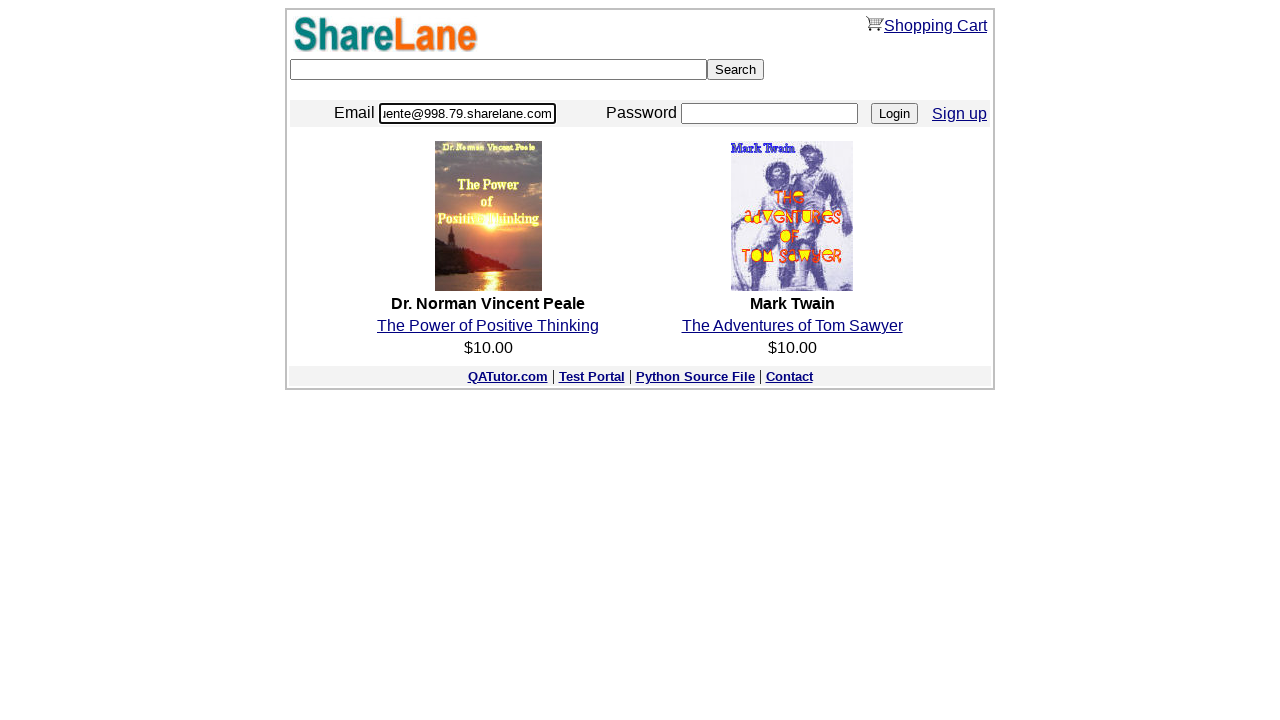

Entered password '1111' in login field on xpath=/html/body/center/table/tbody/tr[3]/td/table/tbody/tr/td[2]/p/input
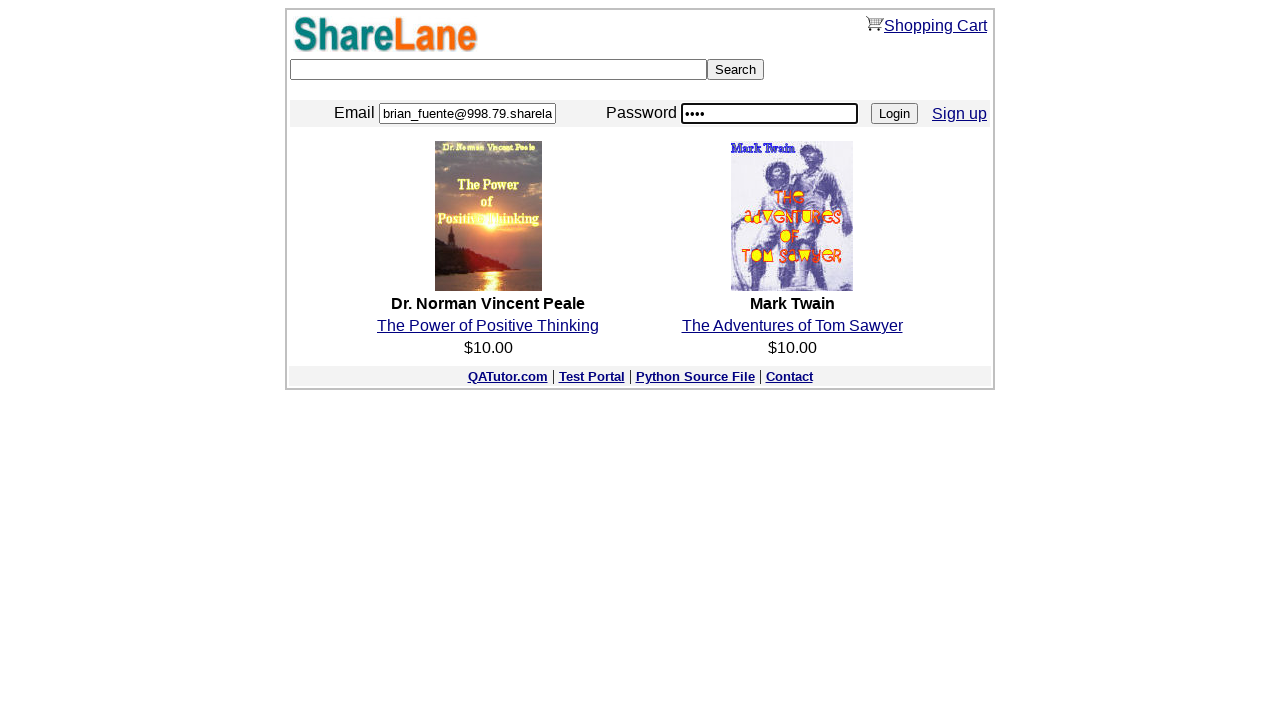

Clicked Login button to authenticate with created credentials at (894, 114) on xpath=/html/body/center/table/tbody/tr[3]/td/table/tbody/tr/td[3]/input
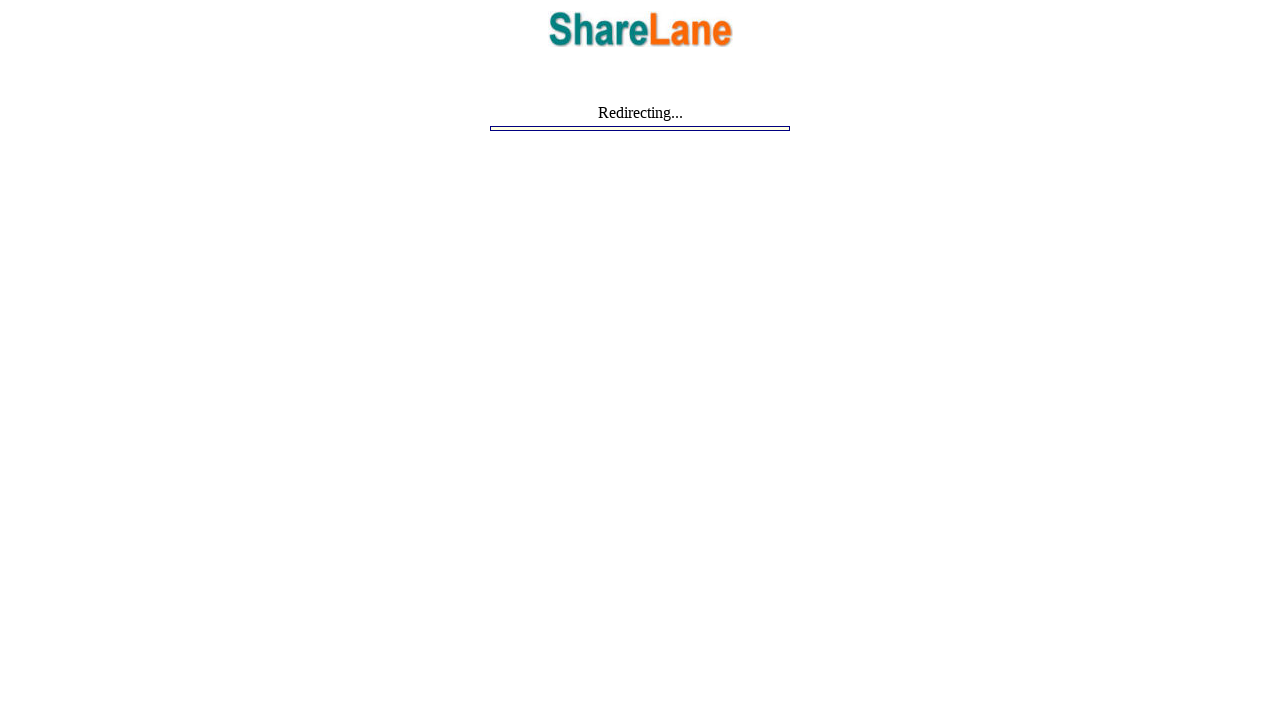

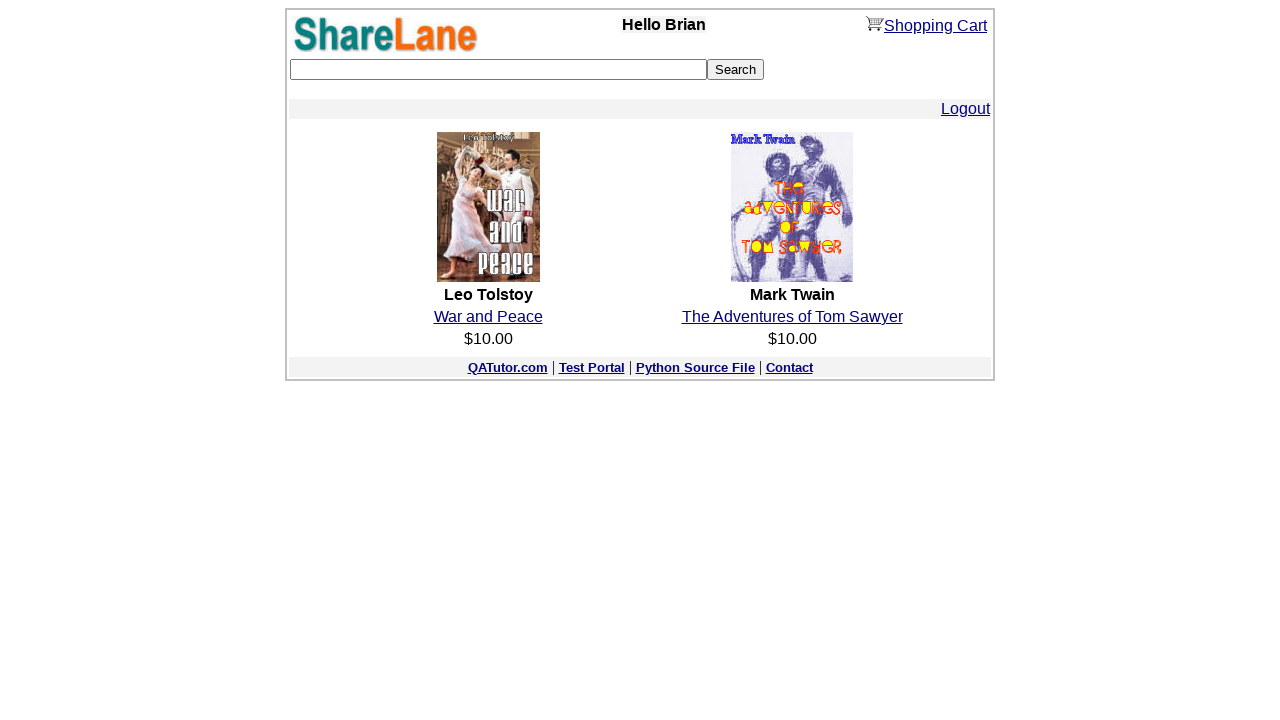